Tests browser refresh functionality on a product page and verifies the page reloads correctly

Starting URL: https://selenium.jacobparr.com/products/spree-bag

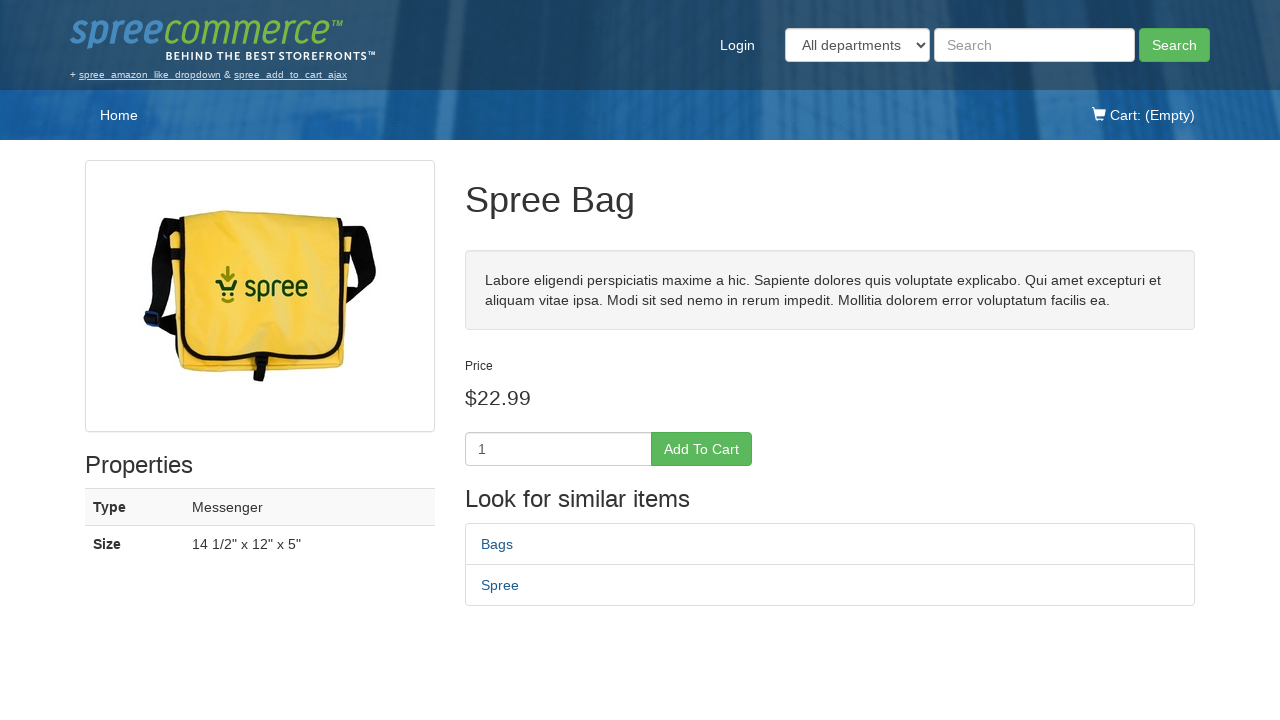

Waited for page DOM content to load
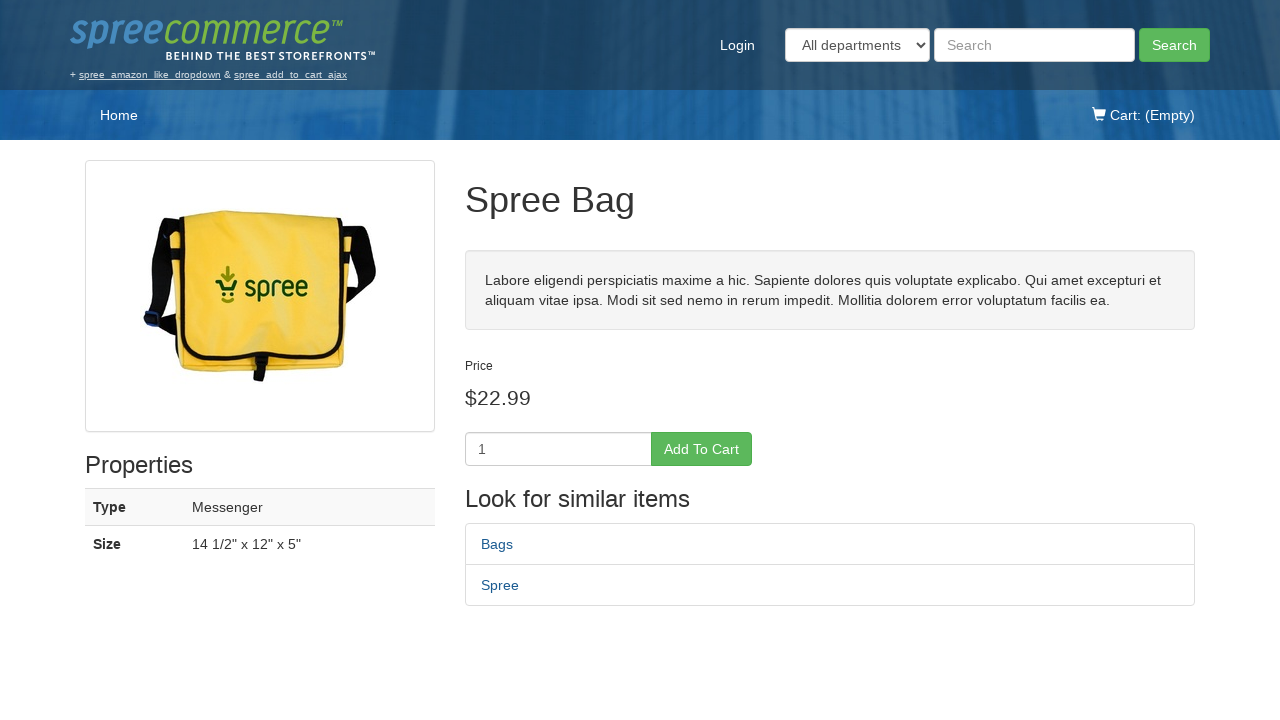

Verified page title is 'Spree Bag - Spree Demo Site'
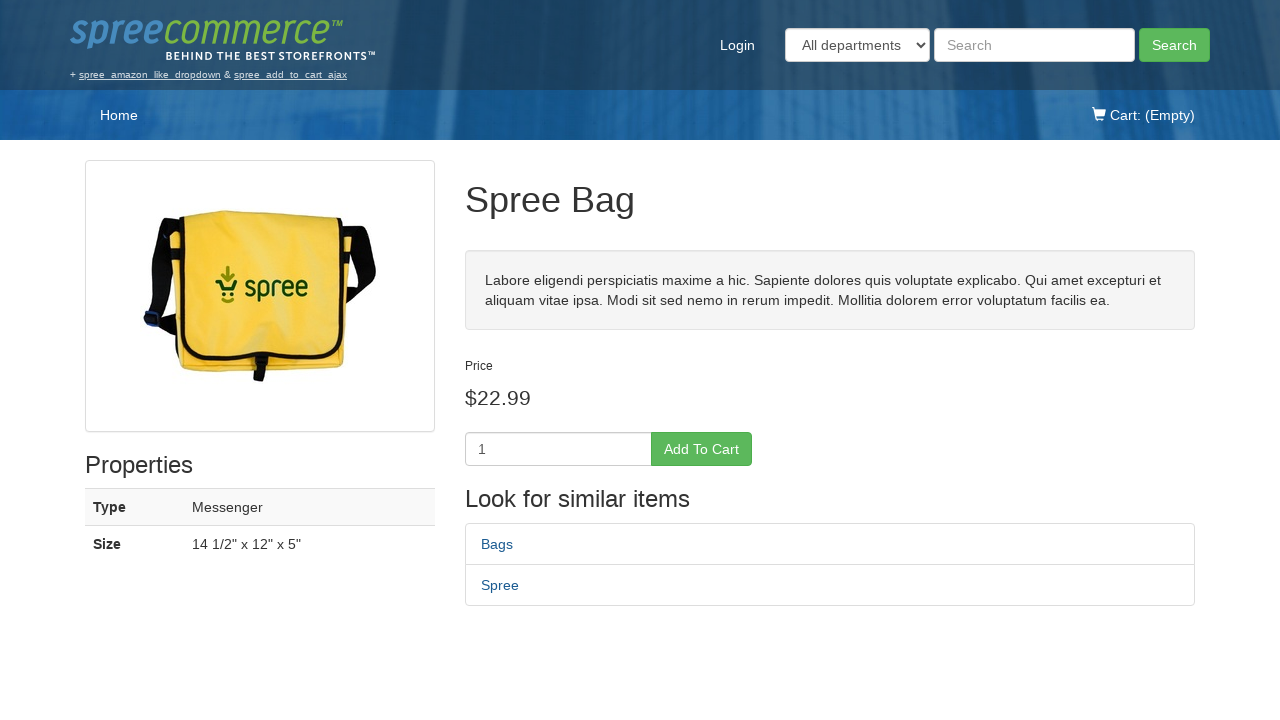

Refreshed the product page
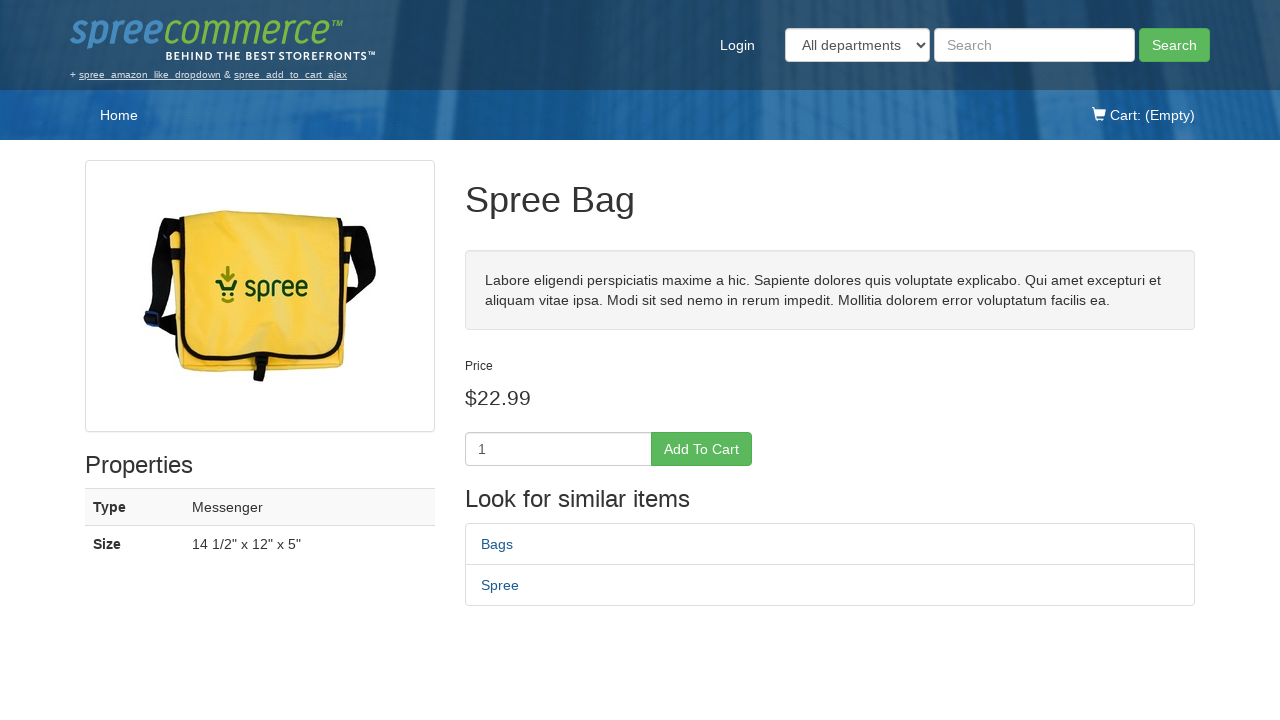

Waited for page DOM content to load after refresh
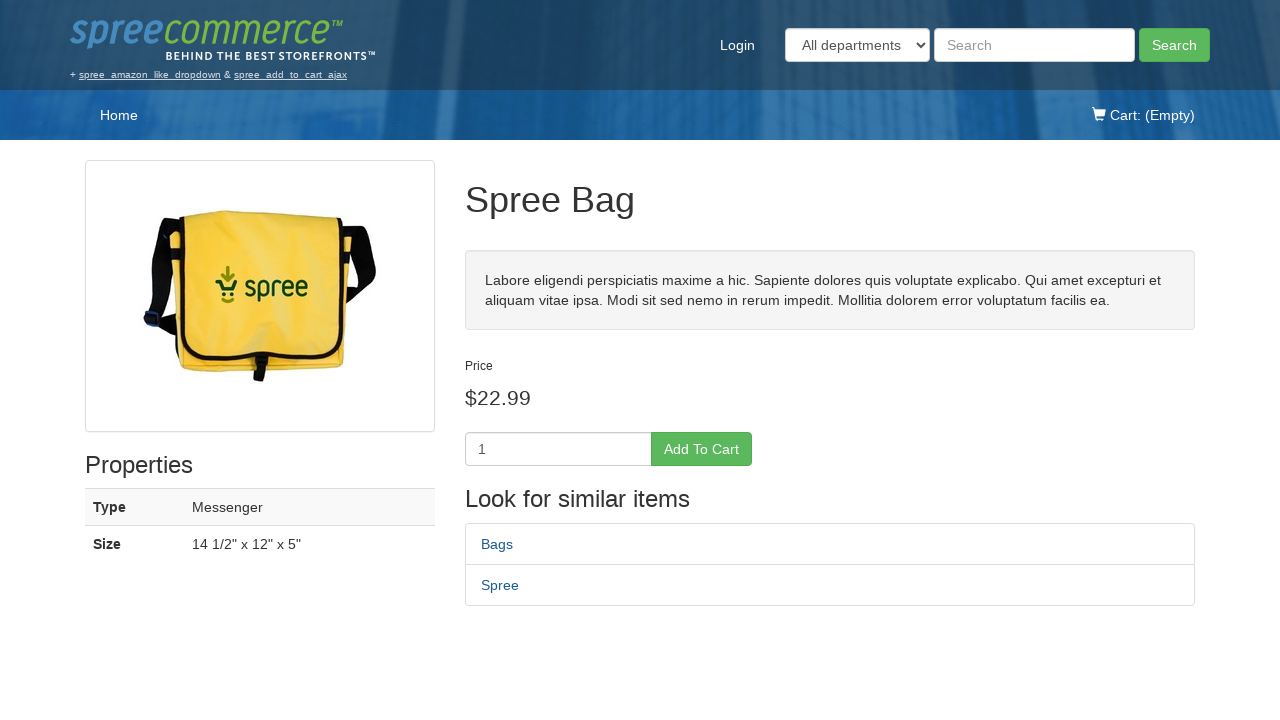

Verified page title is still 'Spree Bag - Spree Demo Site' after refresh
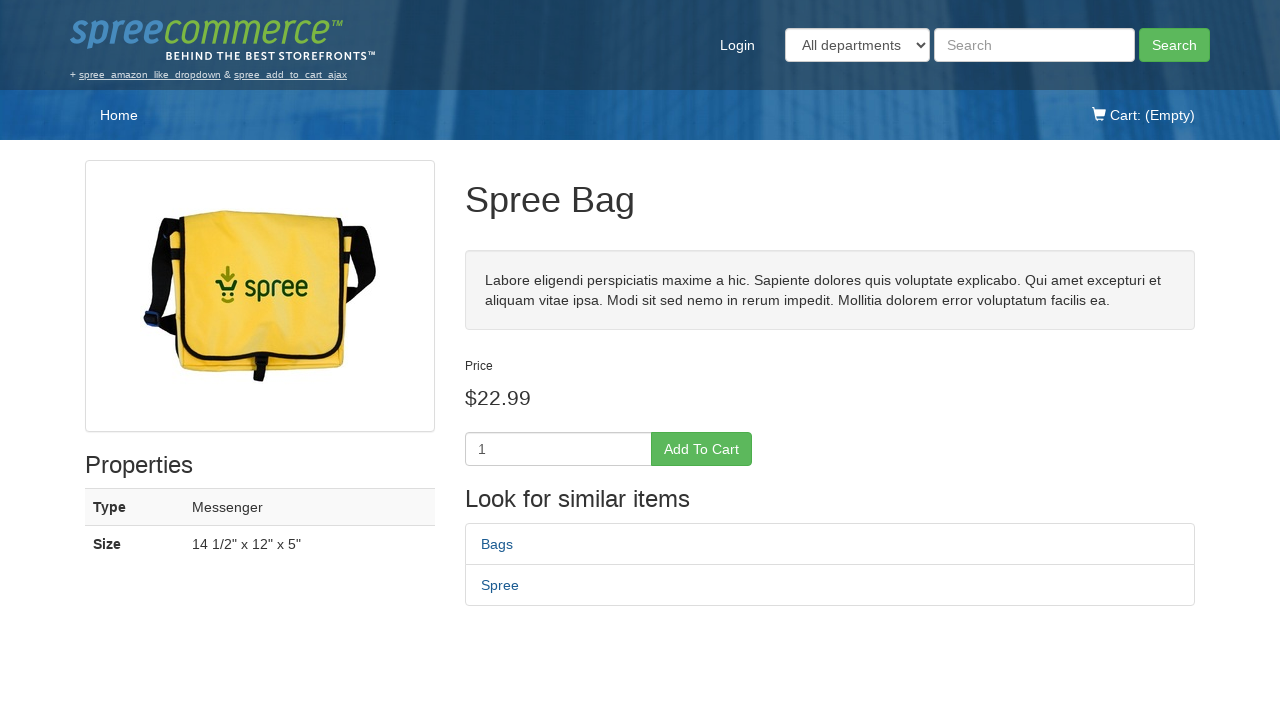

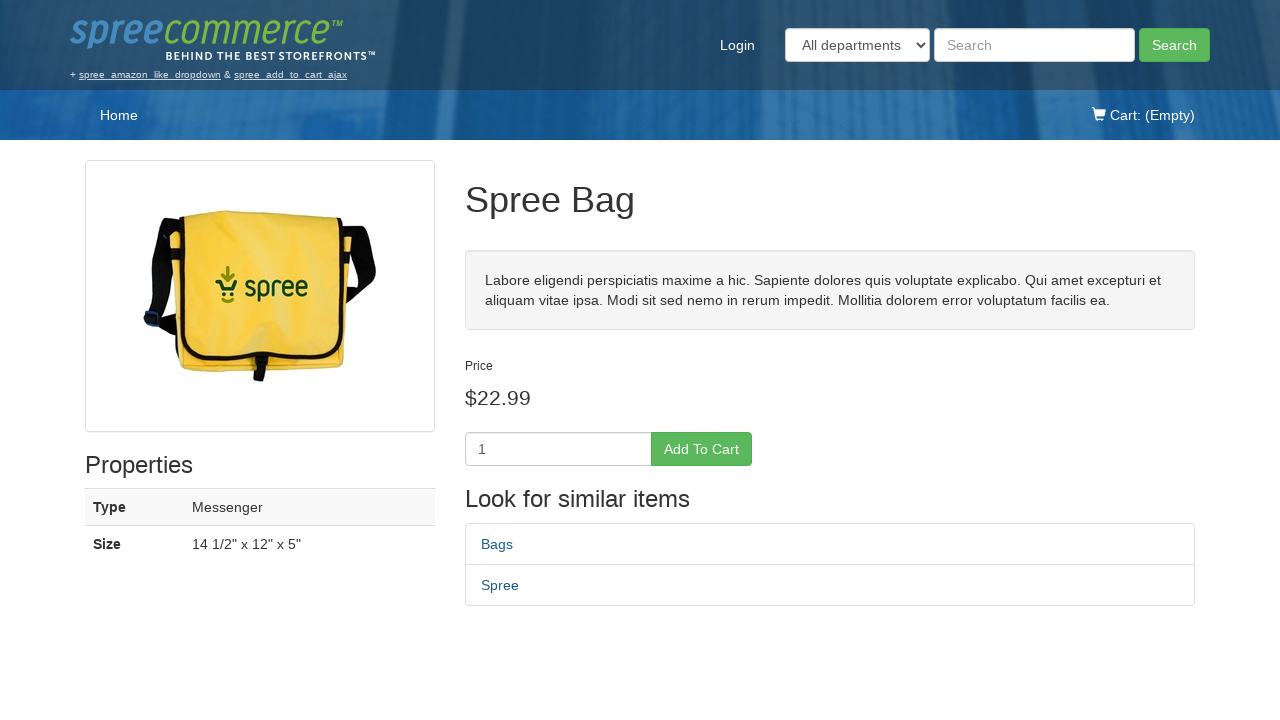